Counts the number of input elements on the page

Starting URL: https://test.map4d.vn/map?camera=16.068500,108.221500,15.00,0.0,0.0,r

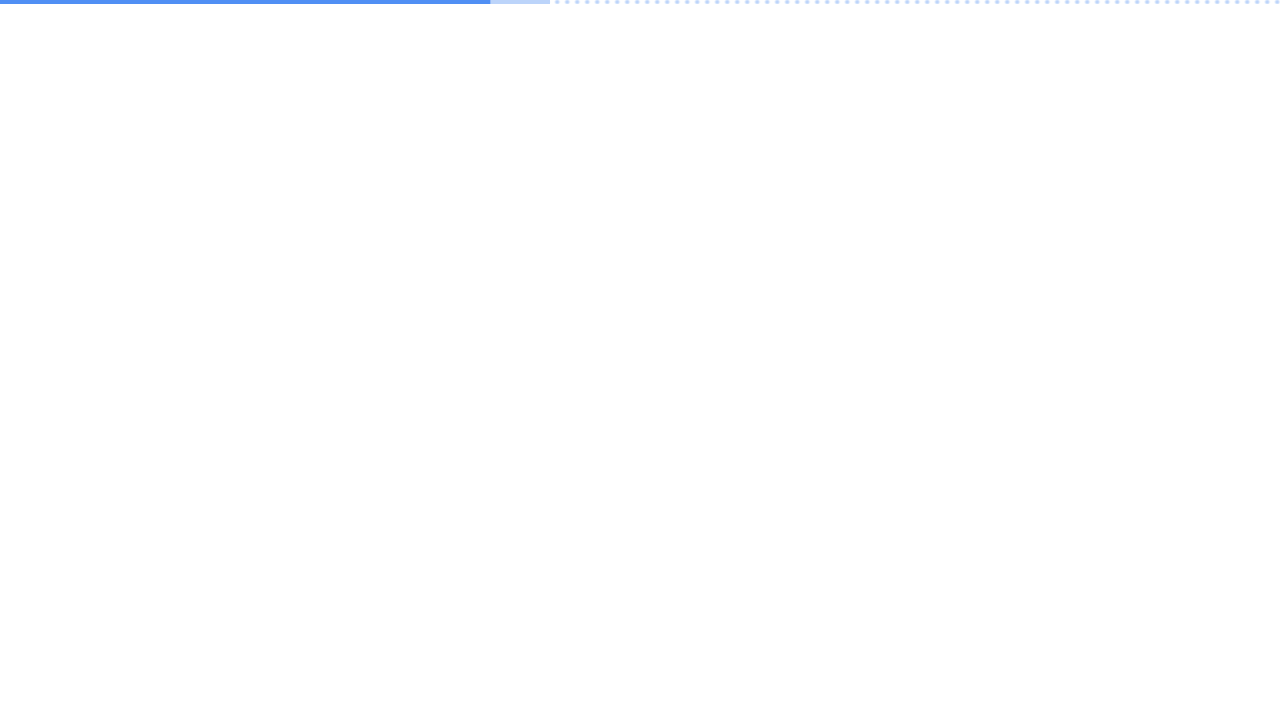

Retrieved all input elements on the page
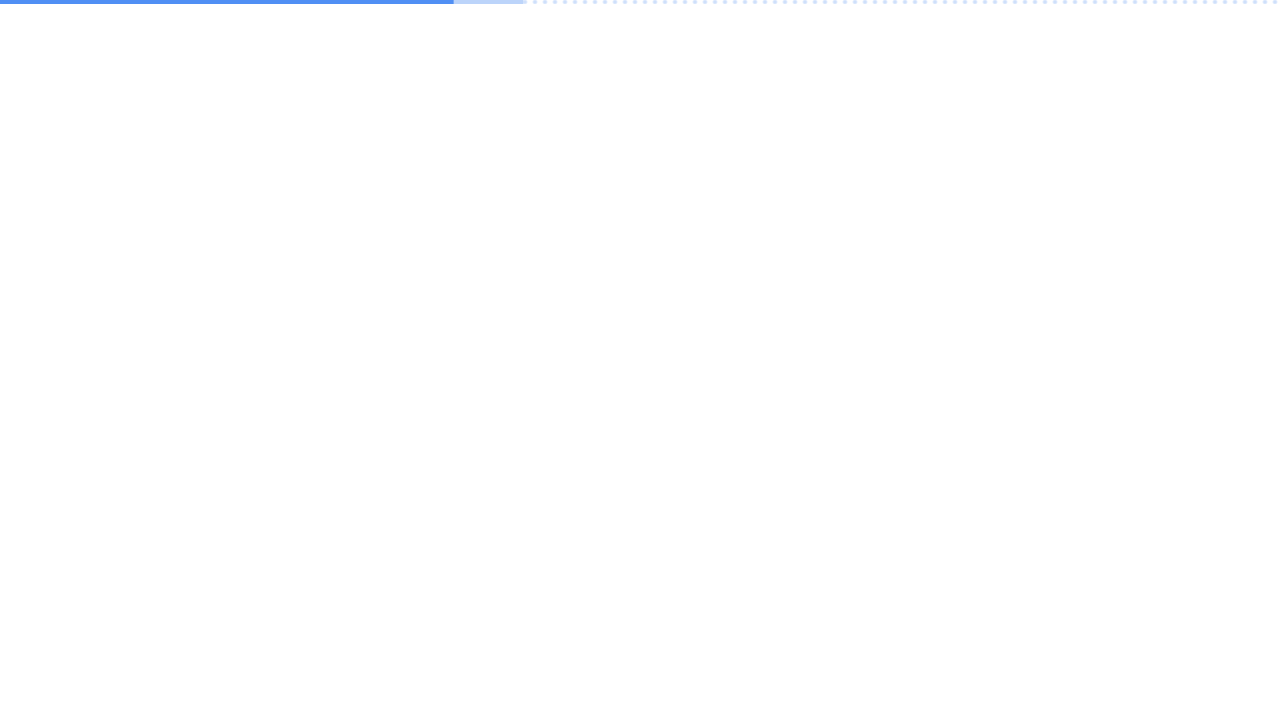

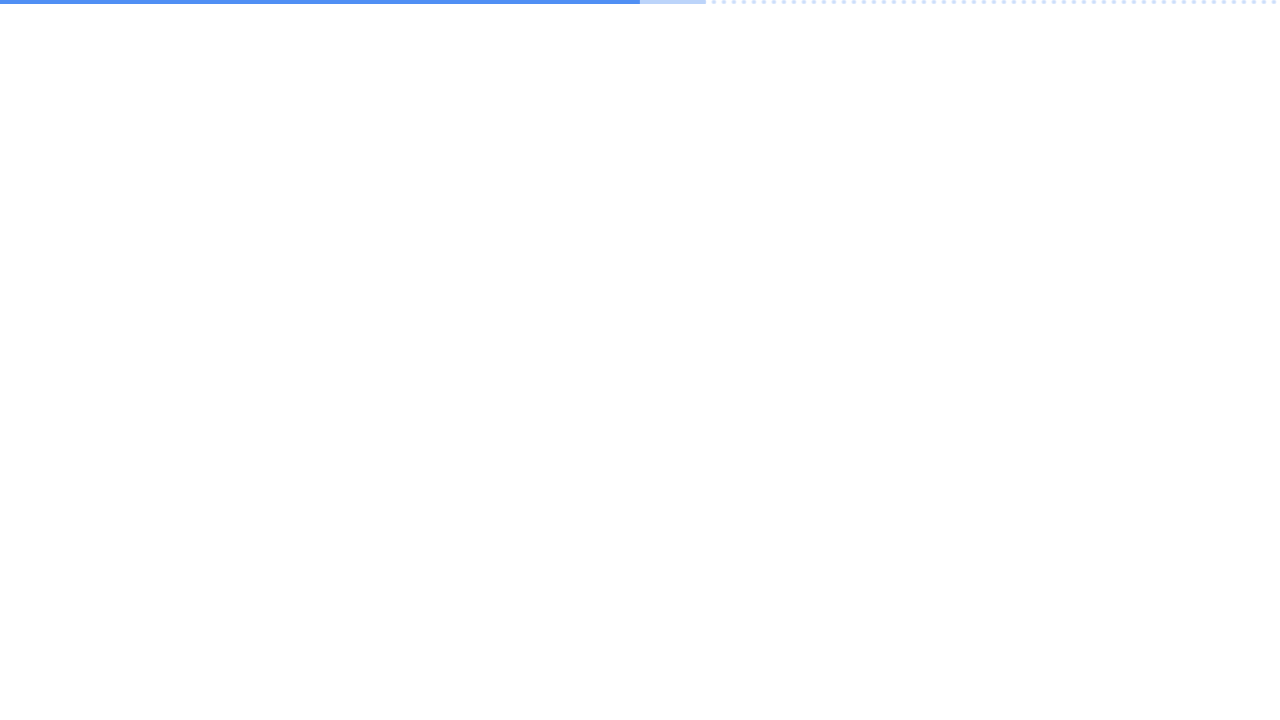